Tests the registration form by filling in personal information fields including first name, last name, email, and phone number

Starting URL: https://phptravels.org/register.php

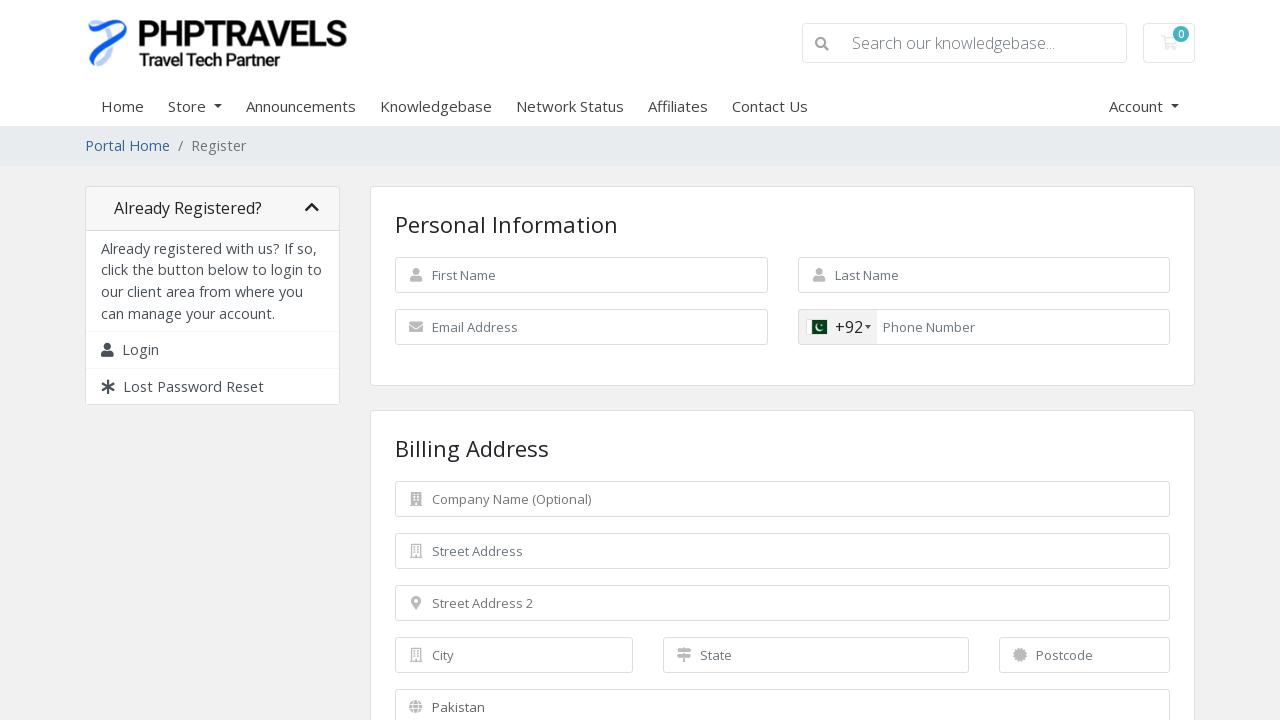

Filled first name field with 'Ahmed' on #inputFirstName
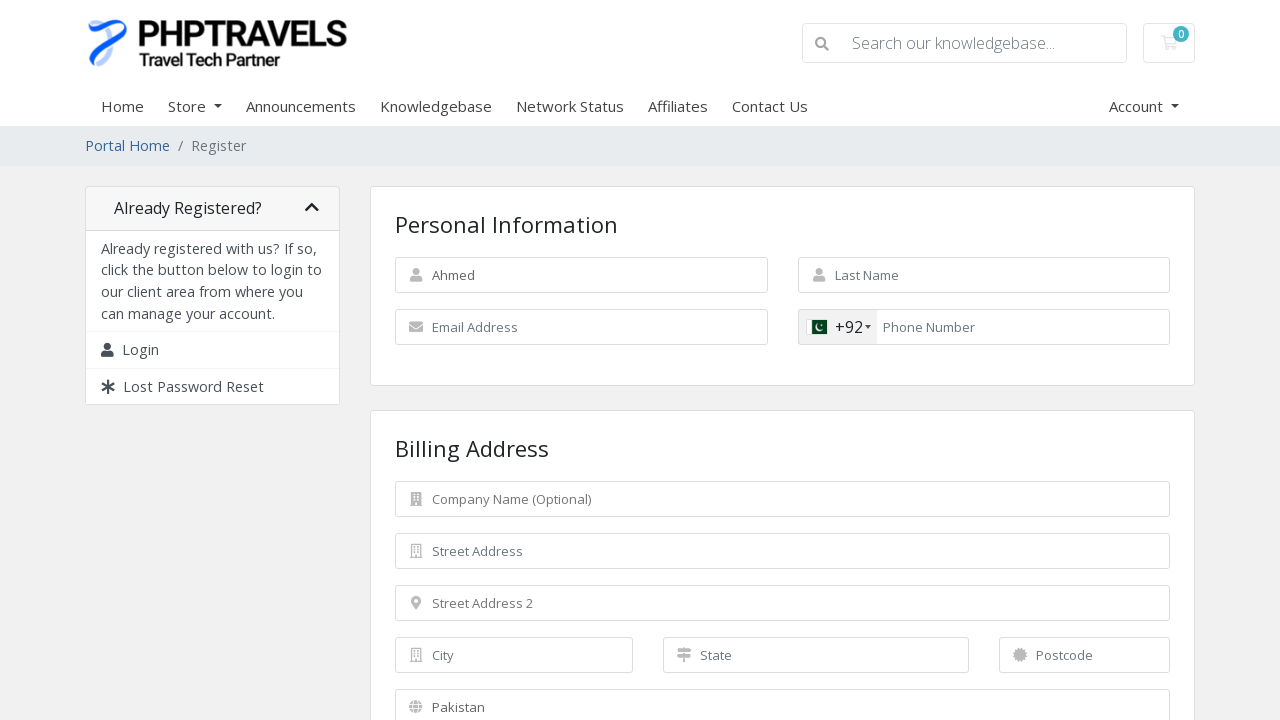

Filled last name field with 'Abdallah' on #inputLastName
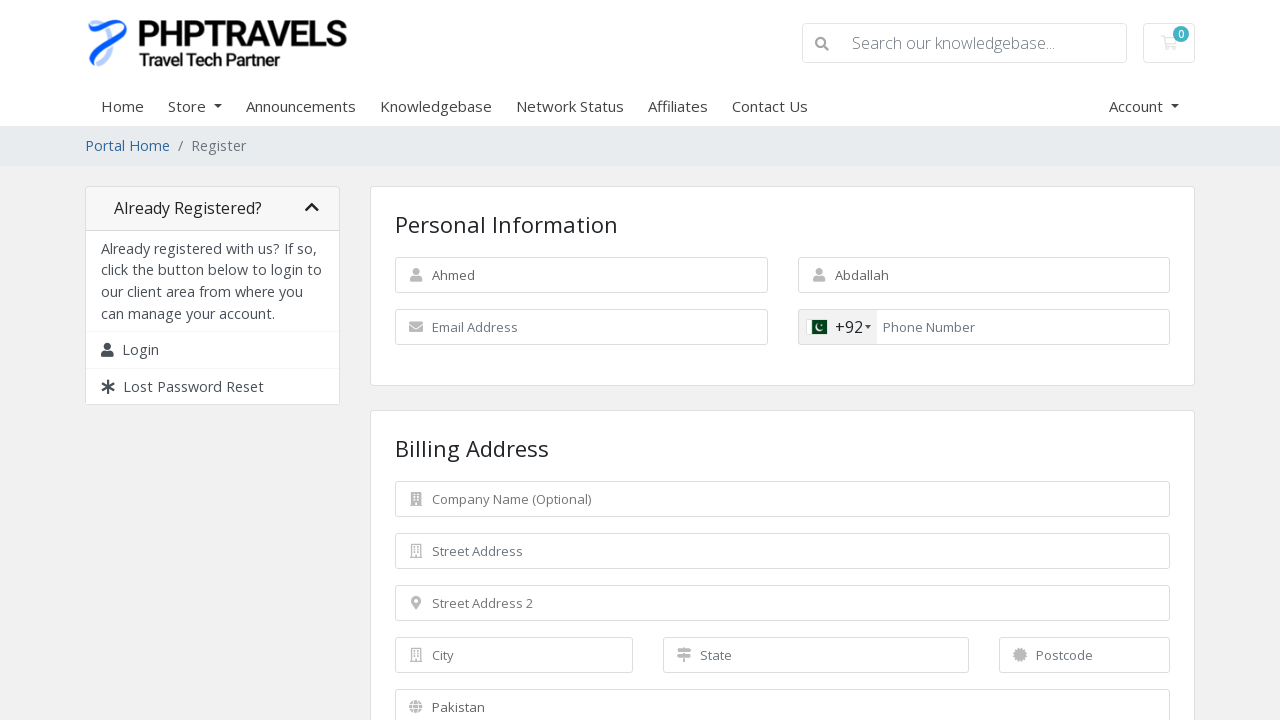

Filled email field with 'ahmed.test7284@gmail.com' on #inputEmail
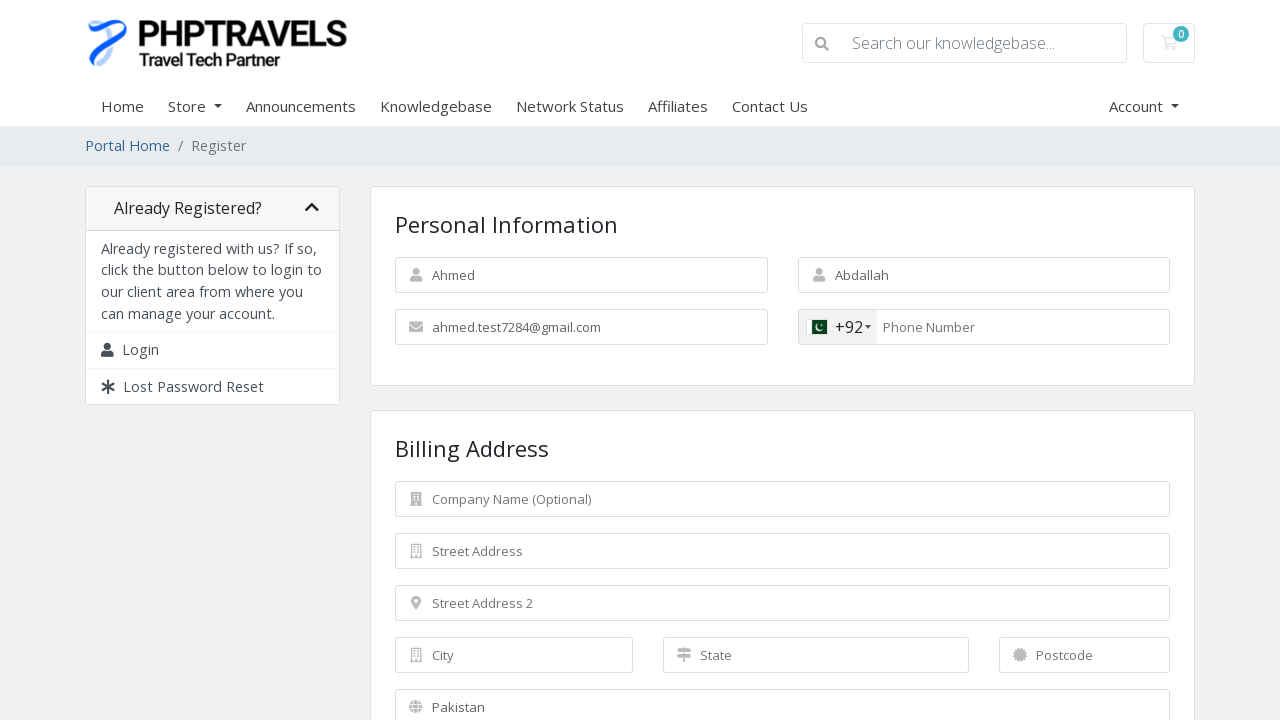

Filled phone number field with '+9622222222' on #inputPhone
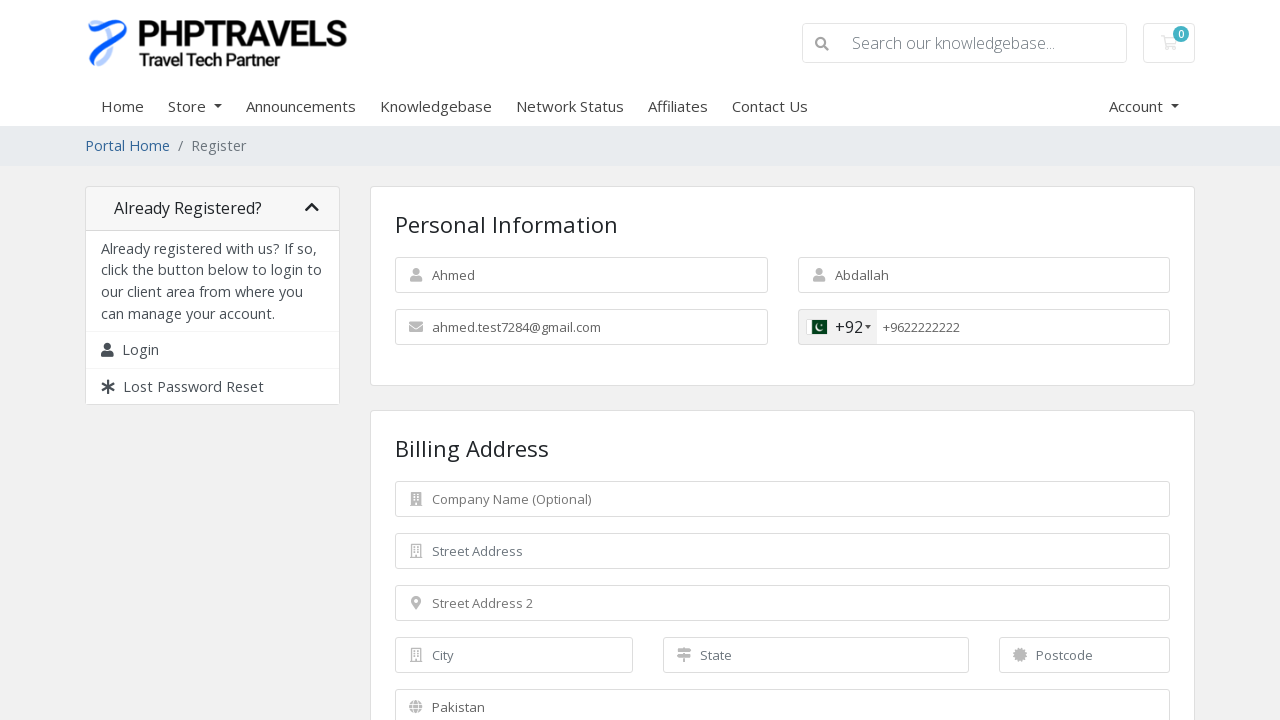

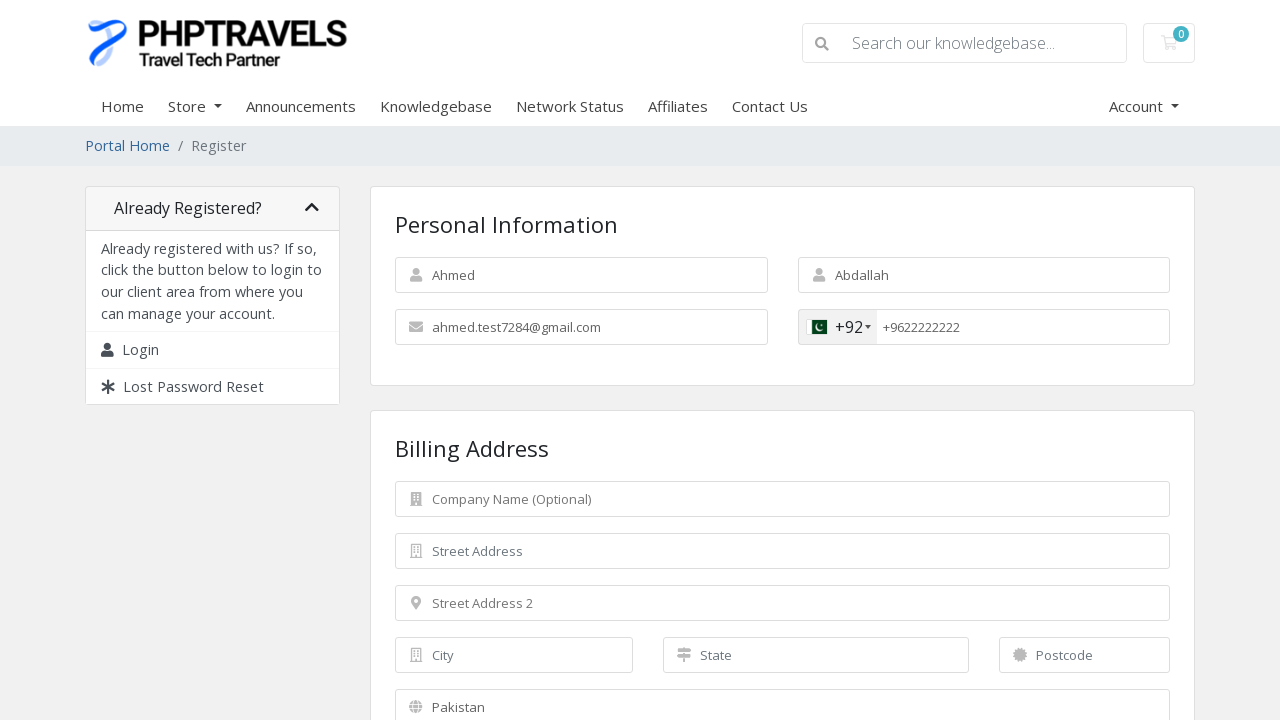